Tests opening a new separate window by clicking a button, switching to it, verifying the title, then closing it and returning to the main window

Starting URL: https://demo.automationtesting.in/Windows.html

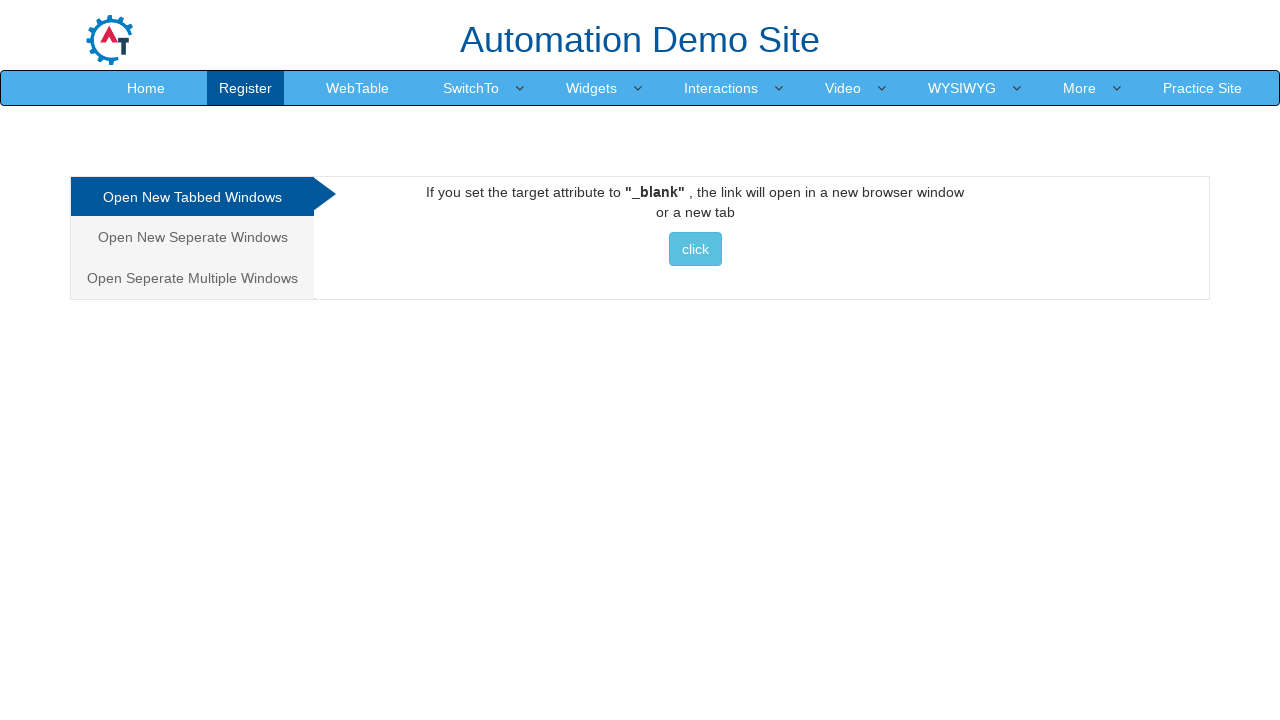

Clicked on 'Open New Separate Windows' tab at (192, 237) on xpath=//a[normalize-space()='Open New Seperate Windows']
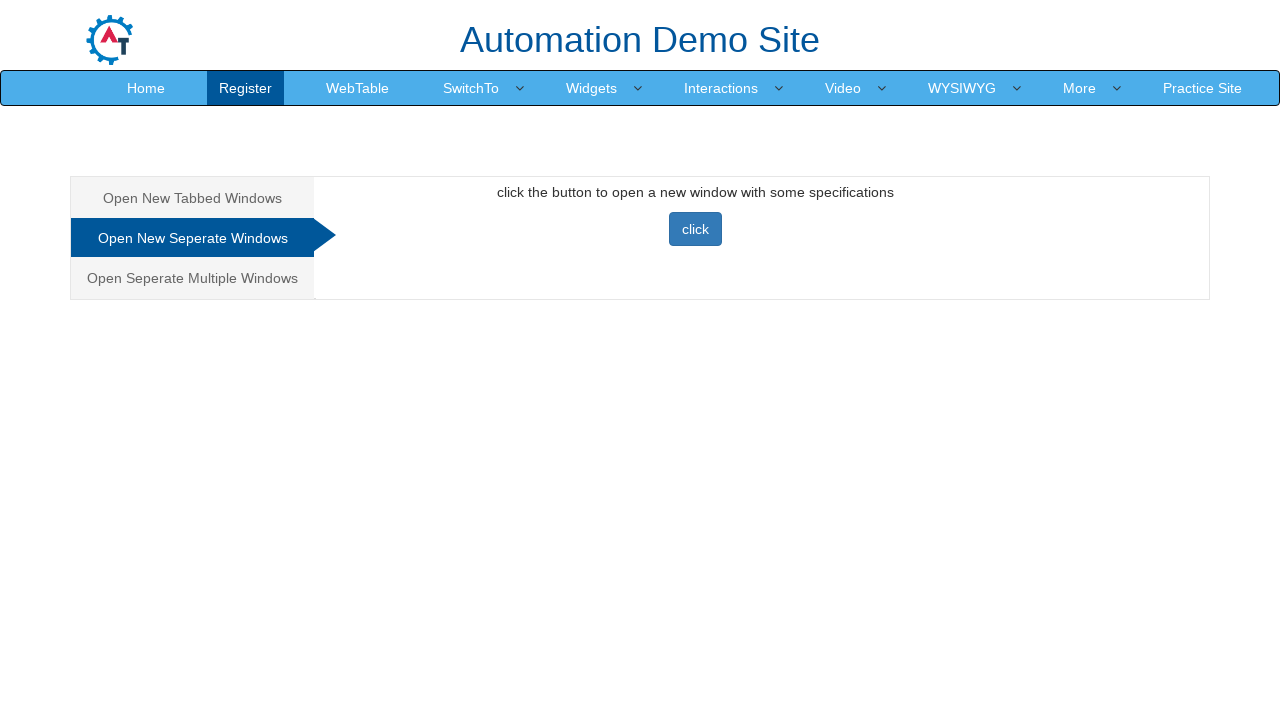

Clicked button to open new window at (695, 229) on xpath=//button[@class='btn btn-primary']
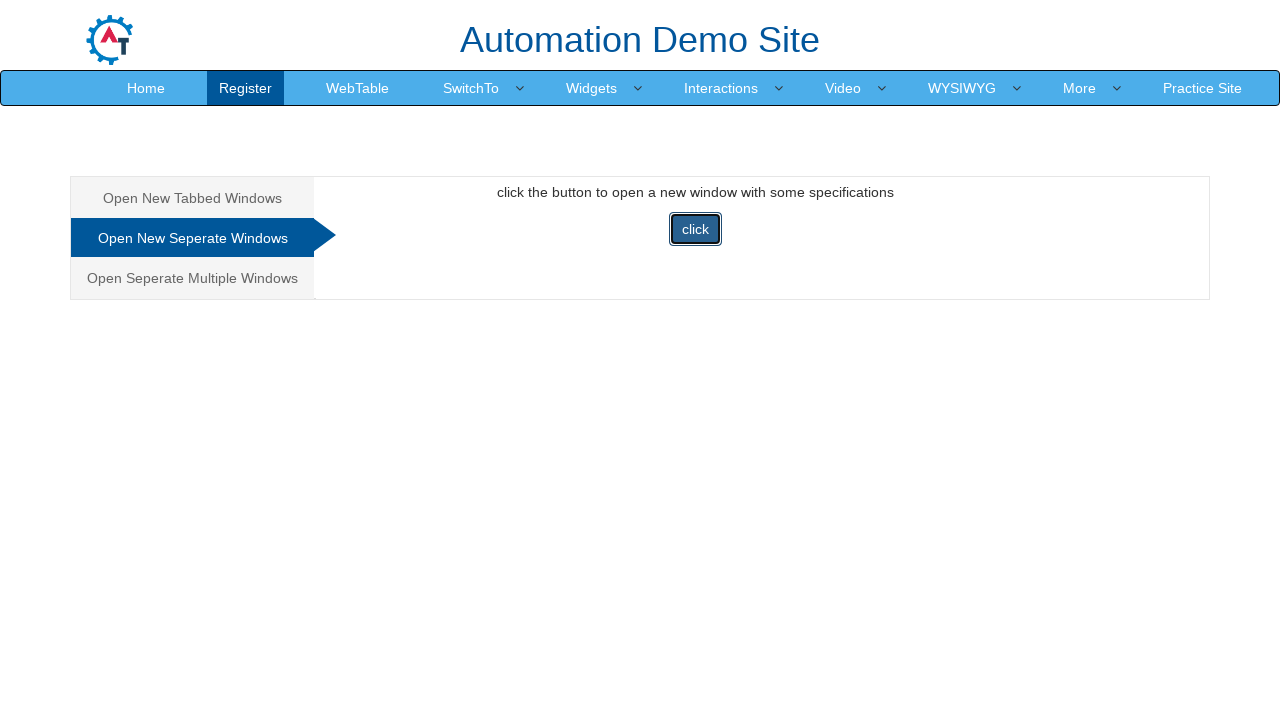

Waited 3 seconds for new window to open
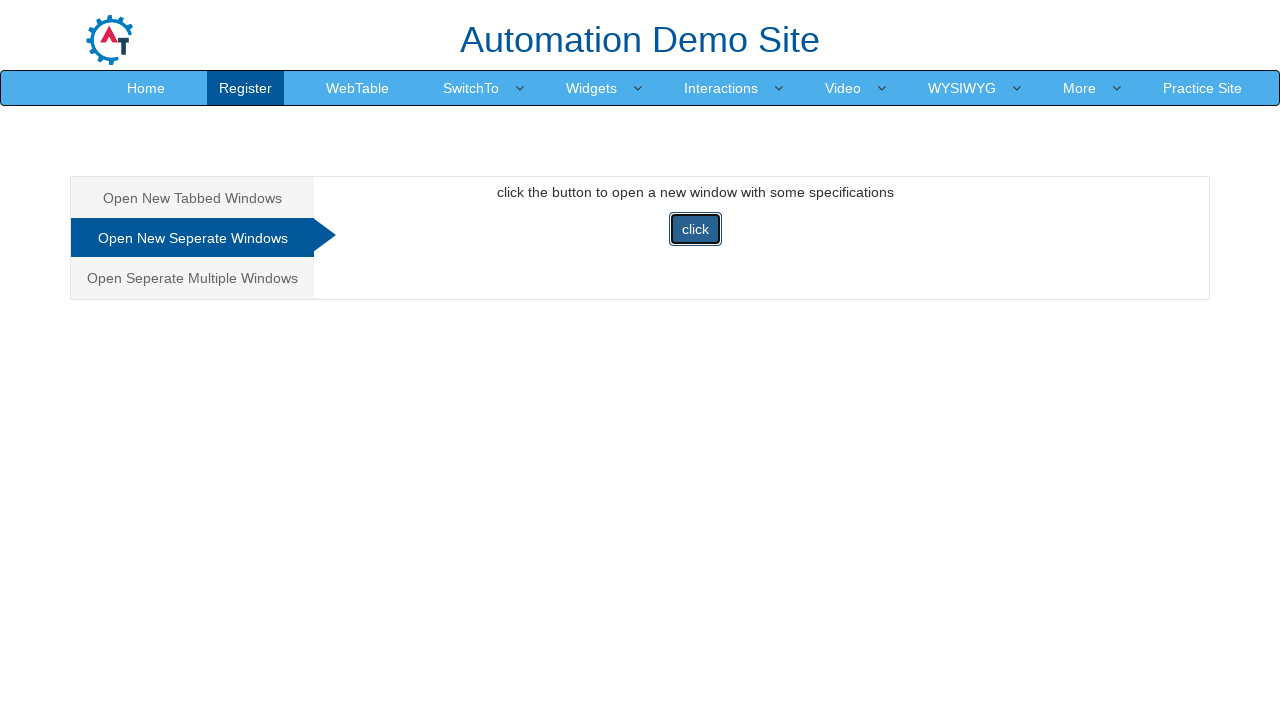

Switched to newly opened window
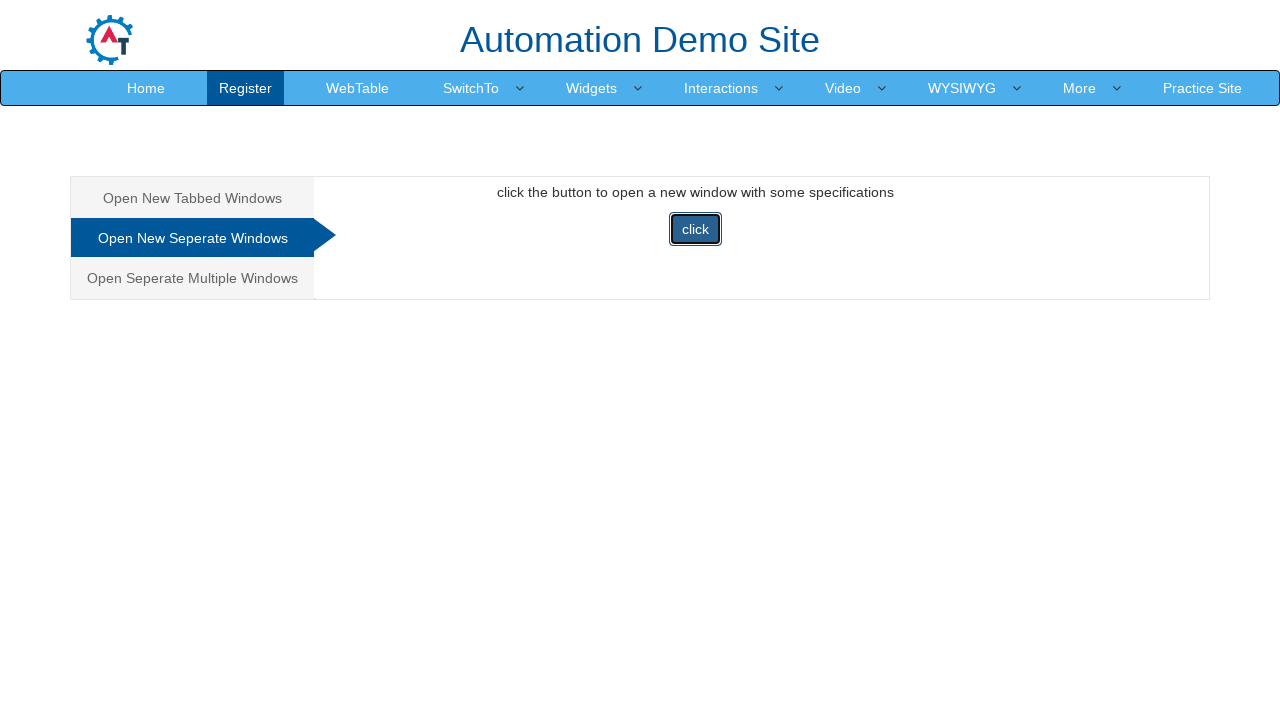

Retrieved title of new window: Selenium
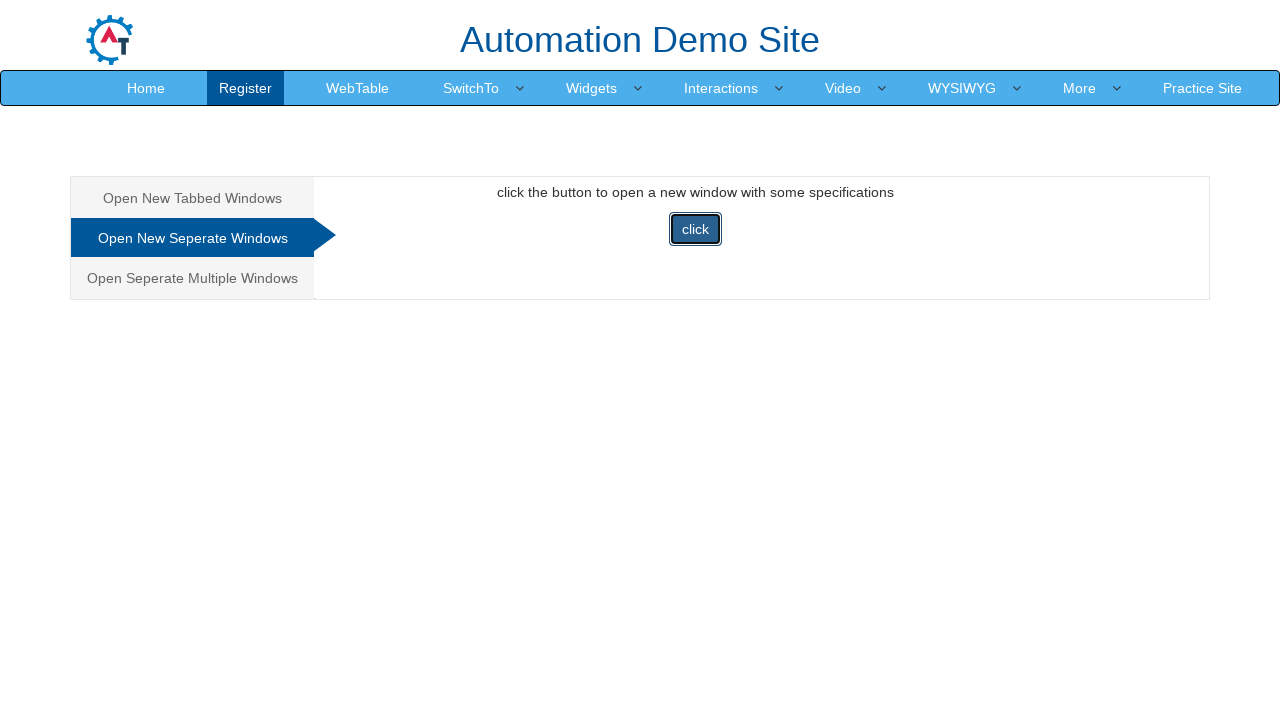

Closed the new window
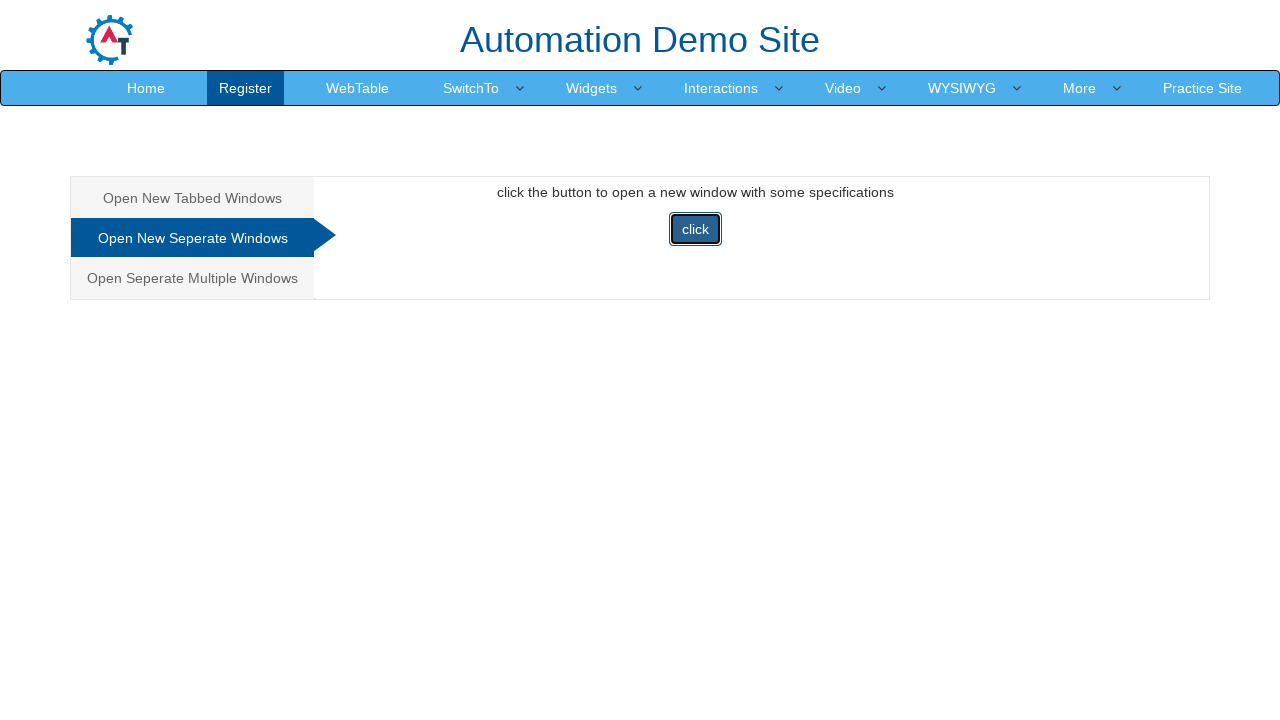

Verified main window title: Frames & windows
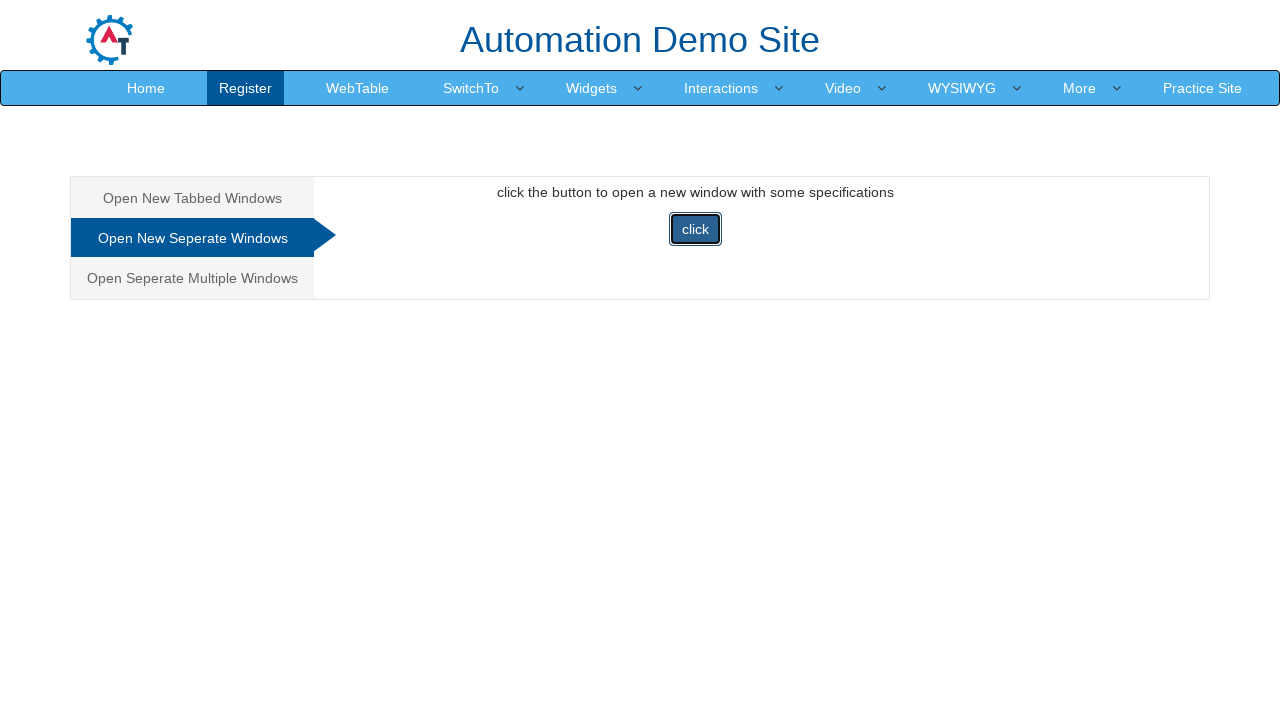

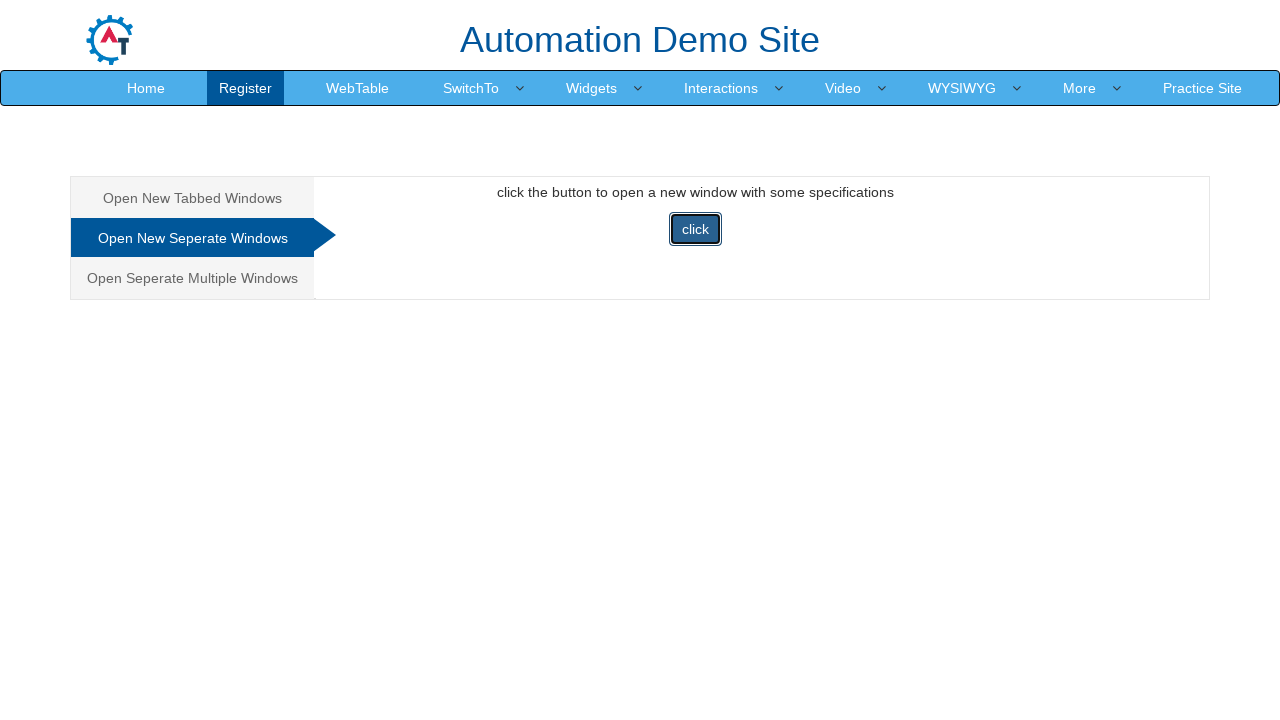